Tests complete task lifecycle: creates a task, toggles it complete, navigates between filters, edits the task, toggles again, and finally deletes it

Starting URL: https://todomvc4tasj.herokuapp.com/#/

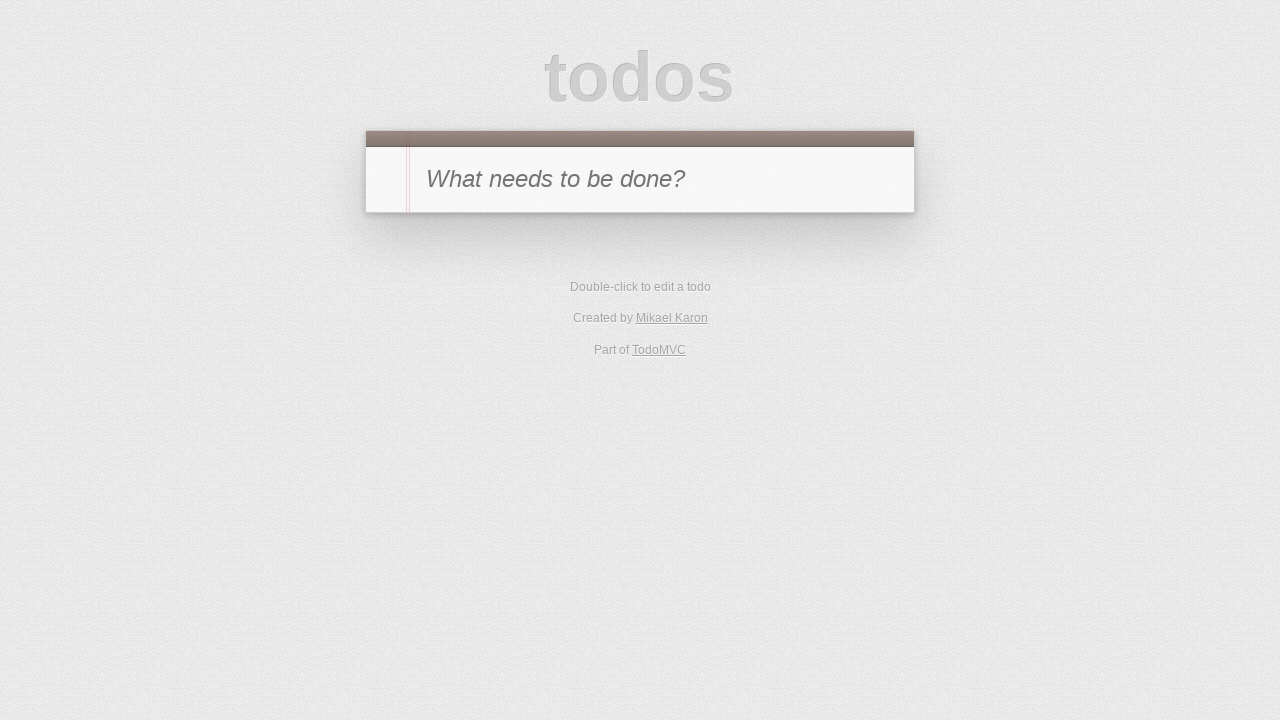

Filled new todo input field with '1' on #new-todo
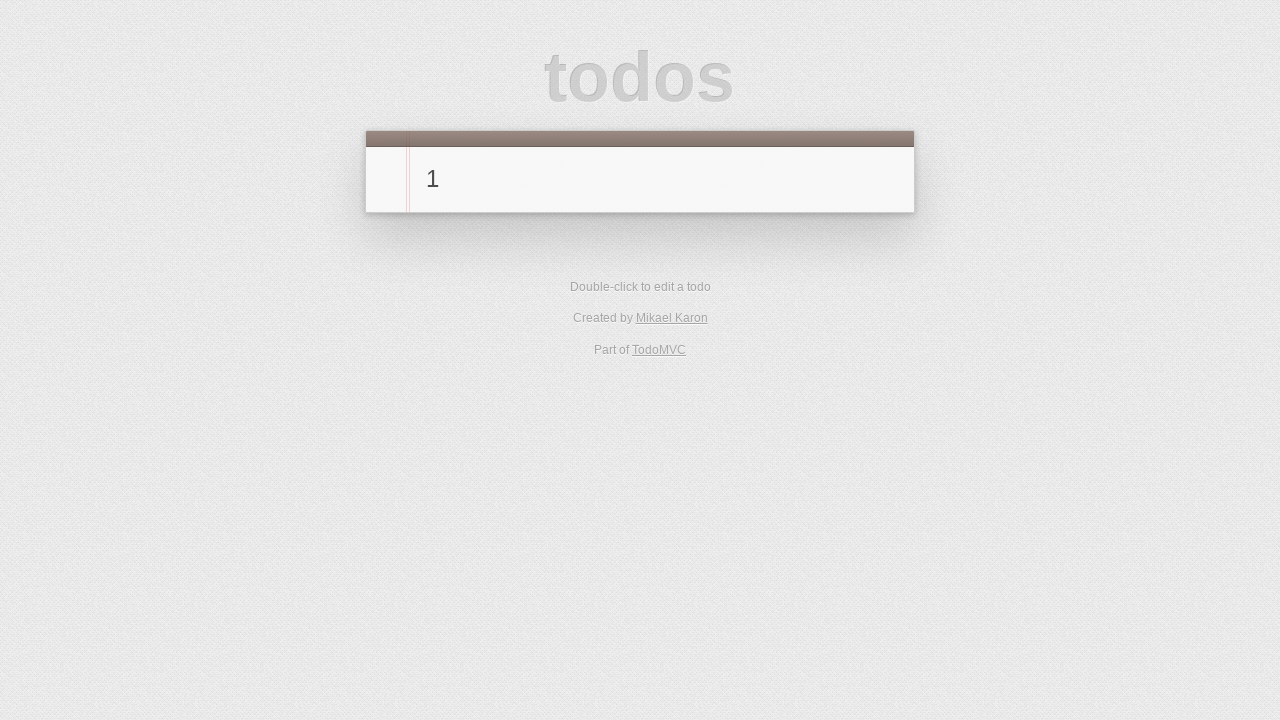

Pressed Enter to create task '1' on #new-todo
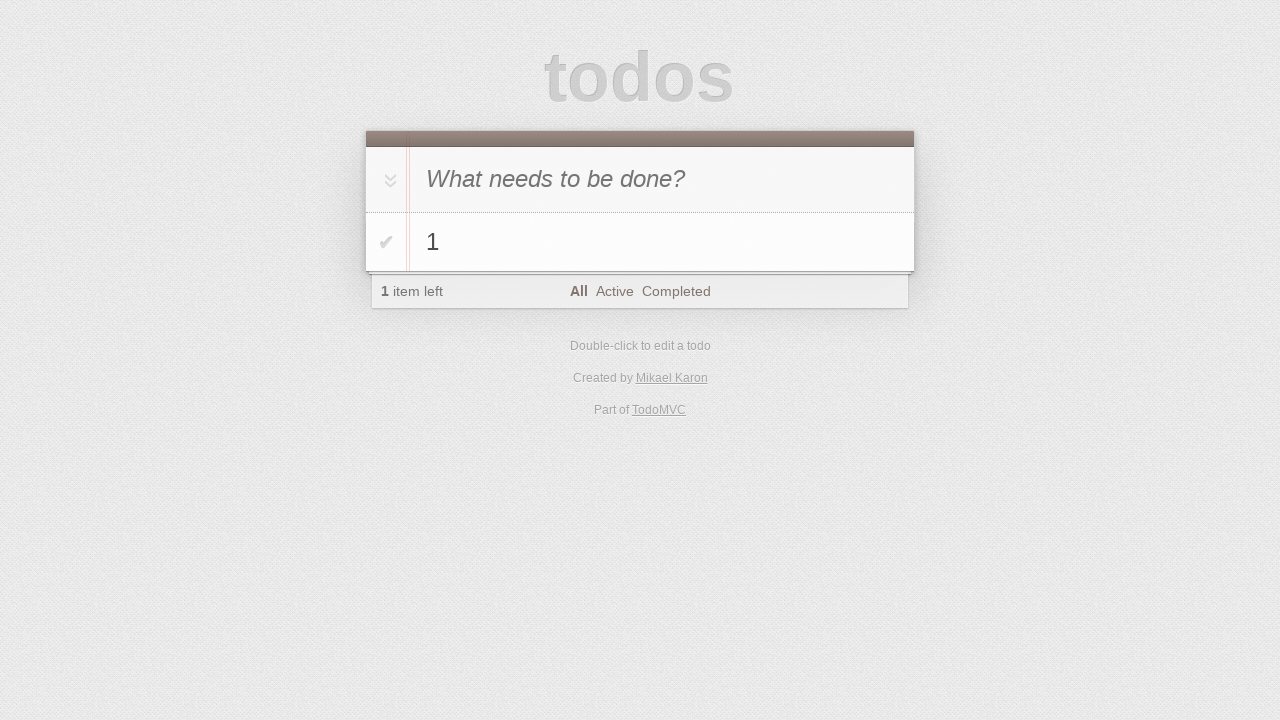

Toggled task '1' to complete at (386, 242) on text=1 >> xpath=.. >> .toggle
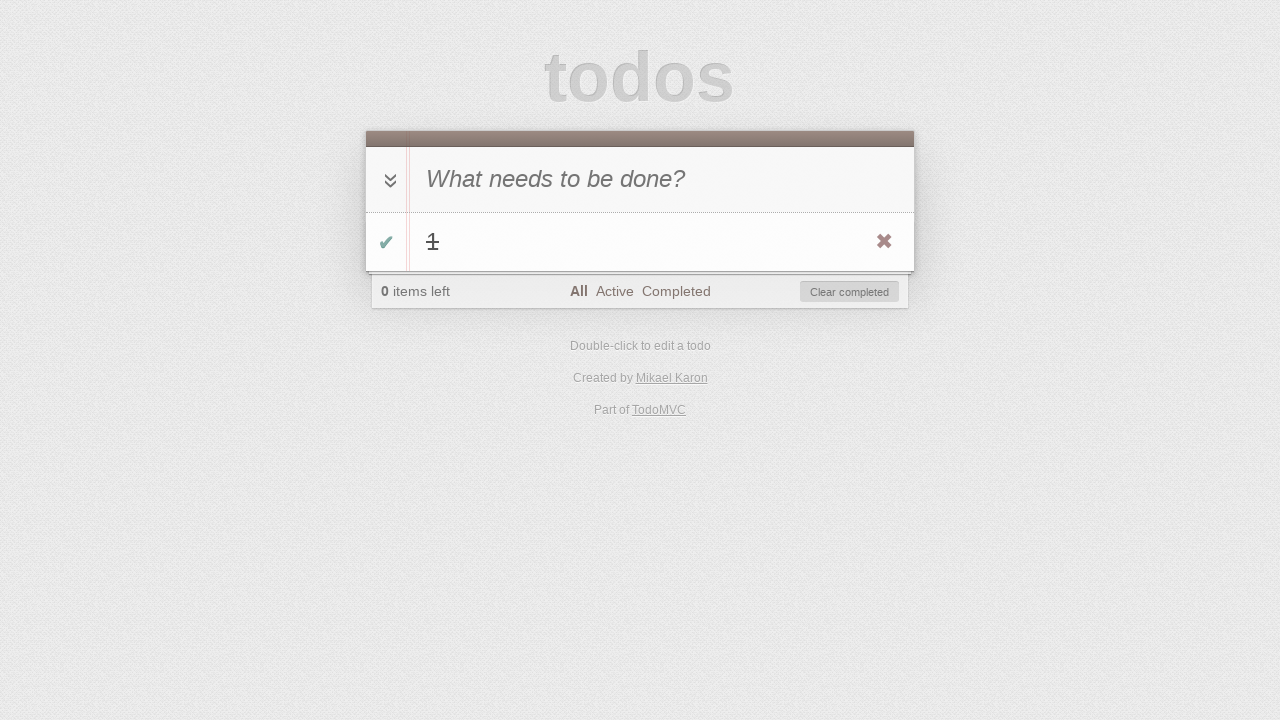

Navigated to Active filter at (614, 291) on [href='#/active']
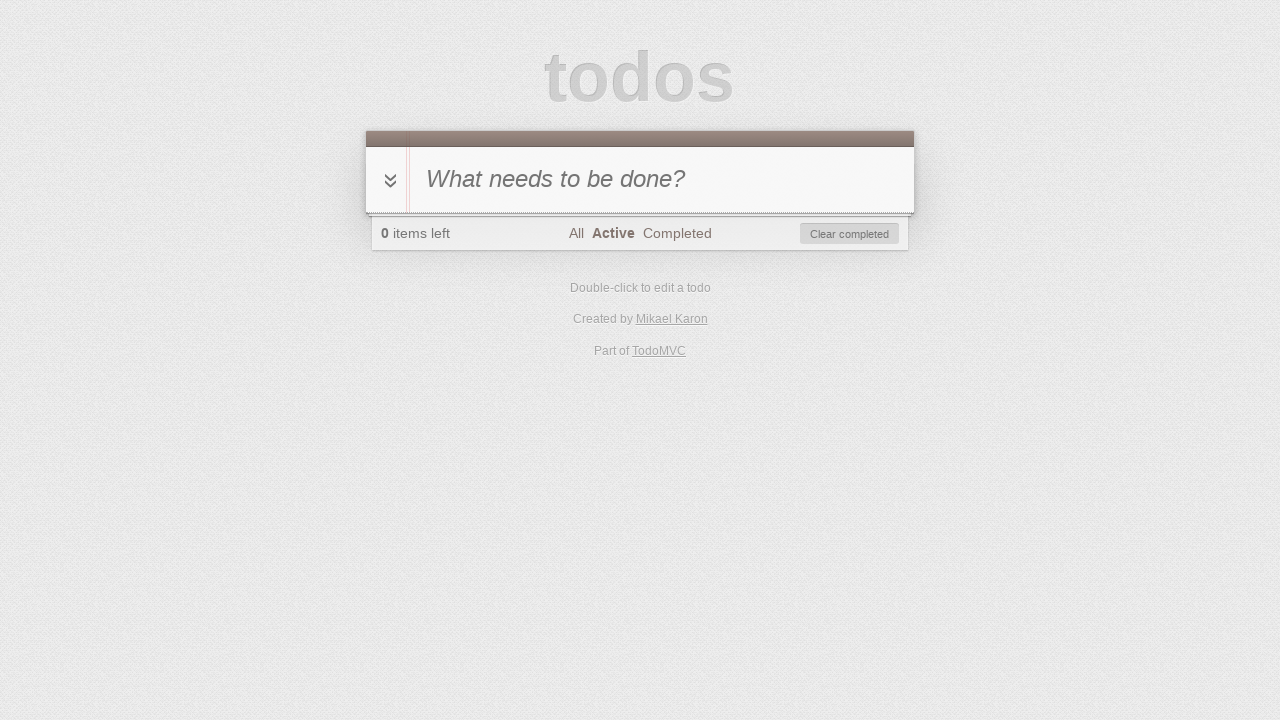

Waited for empty state (no active tasks visible)
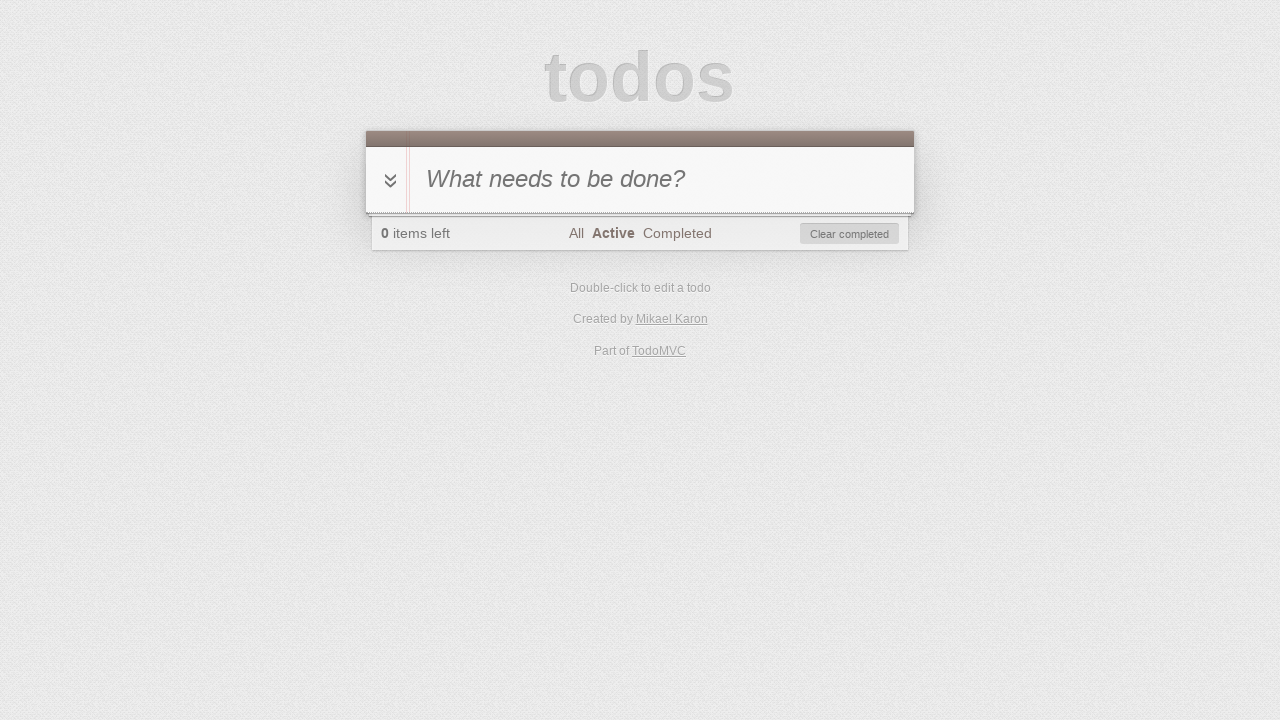

Navigated to Completed filter at (677, 233) on [href='#/completed']
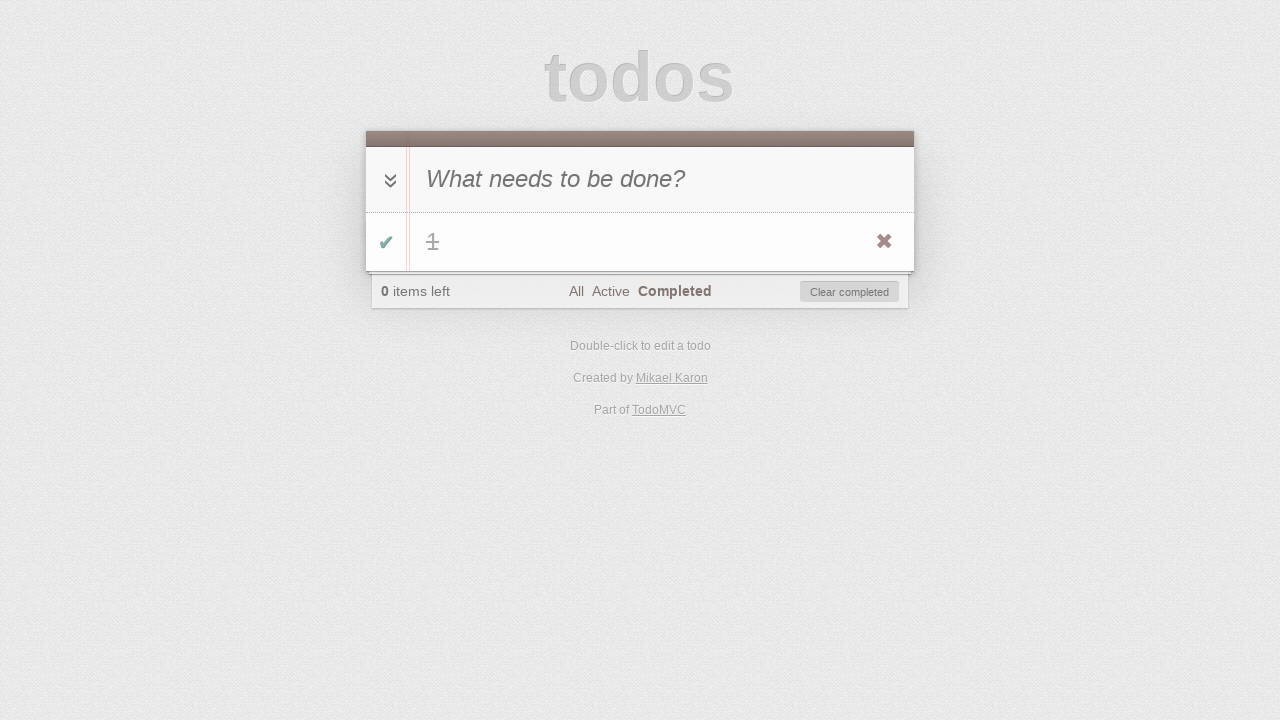

Double-clicked task '1' to enter edit mode at (662, 242) on #todo-list li:has-text('1') label
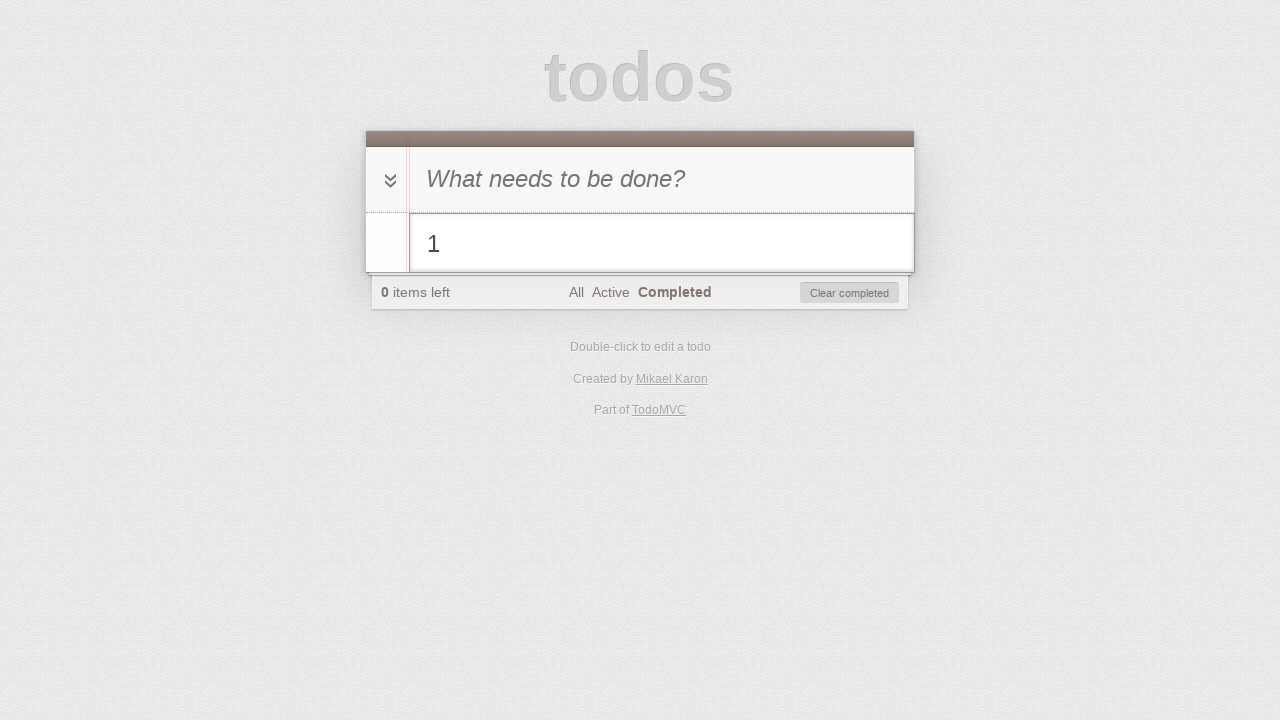

Changed task text from '1' to '1 is edited' on #todo-list li.editing .edit
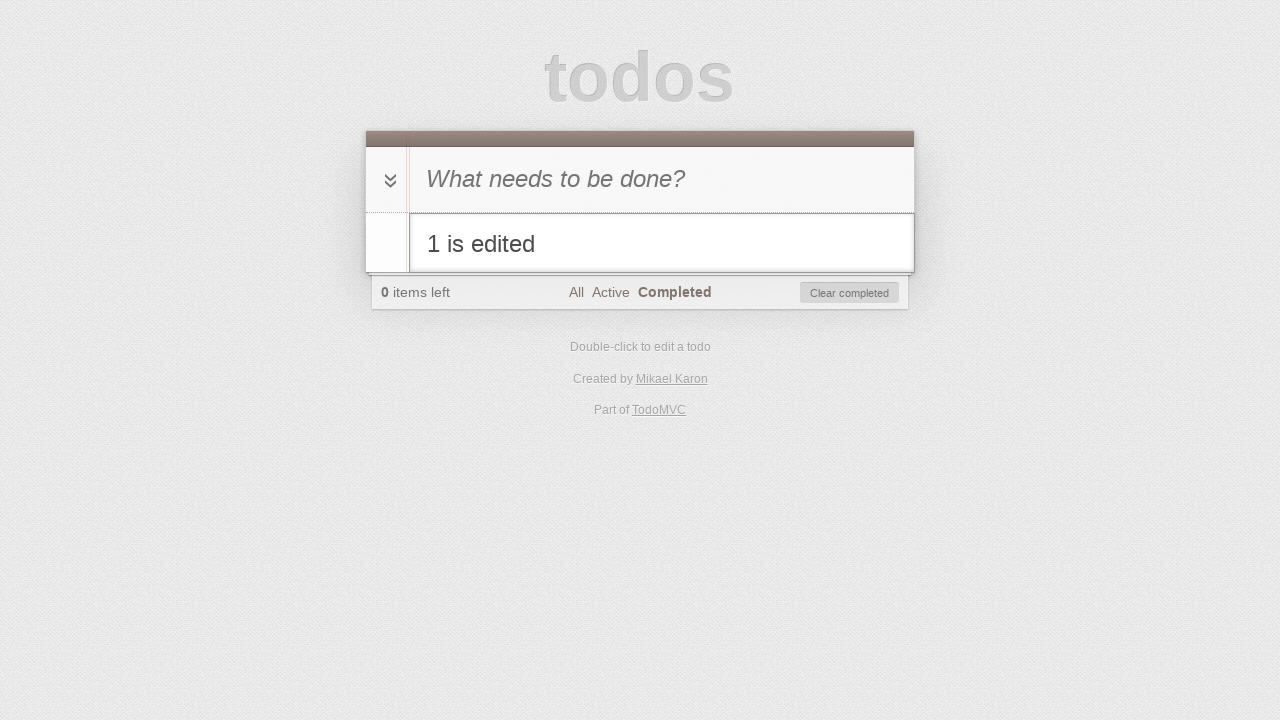

Pressed Enter to save edited task on #todo-list li.editing .edit
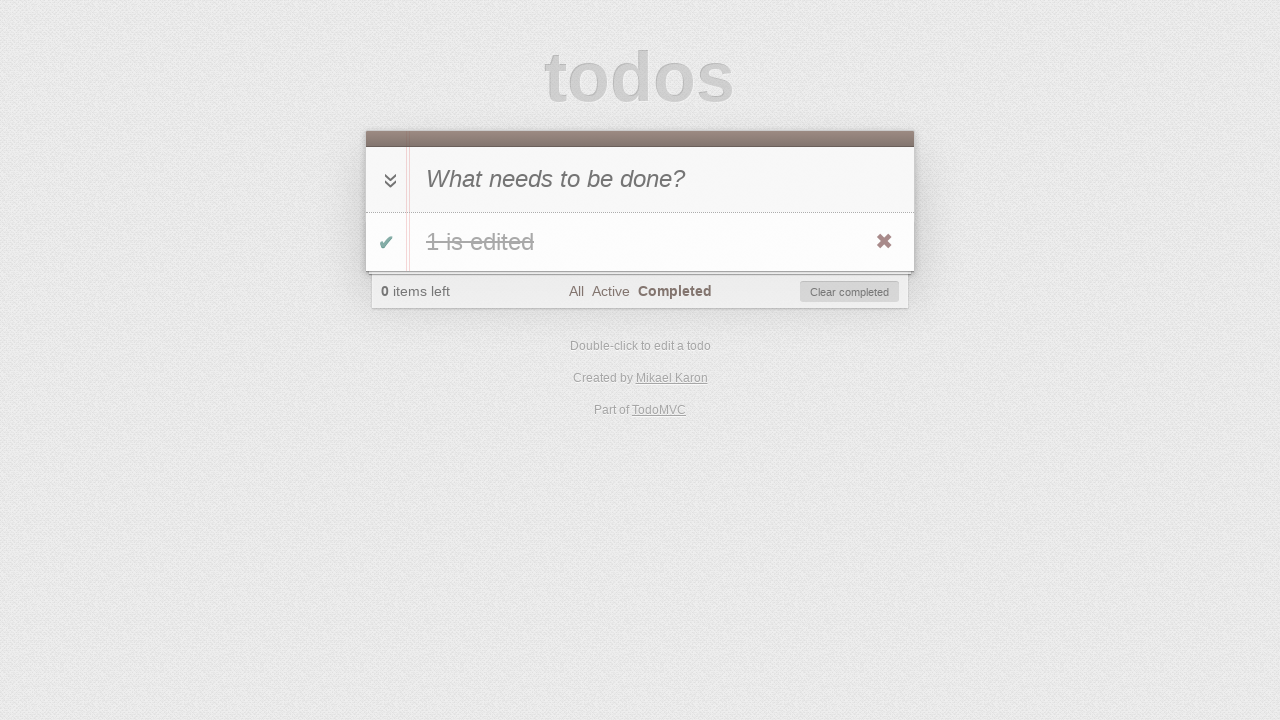

Toggled task '1 is edited' back to active at (386, 242) on text=1 is edited >> xpath=.. >> .toggle
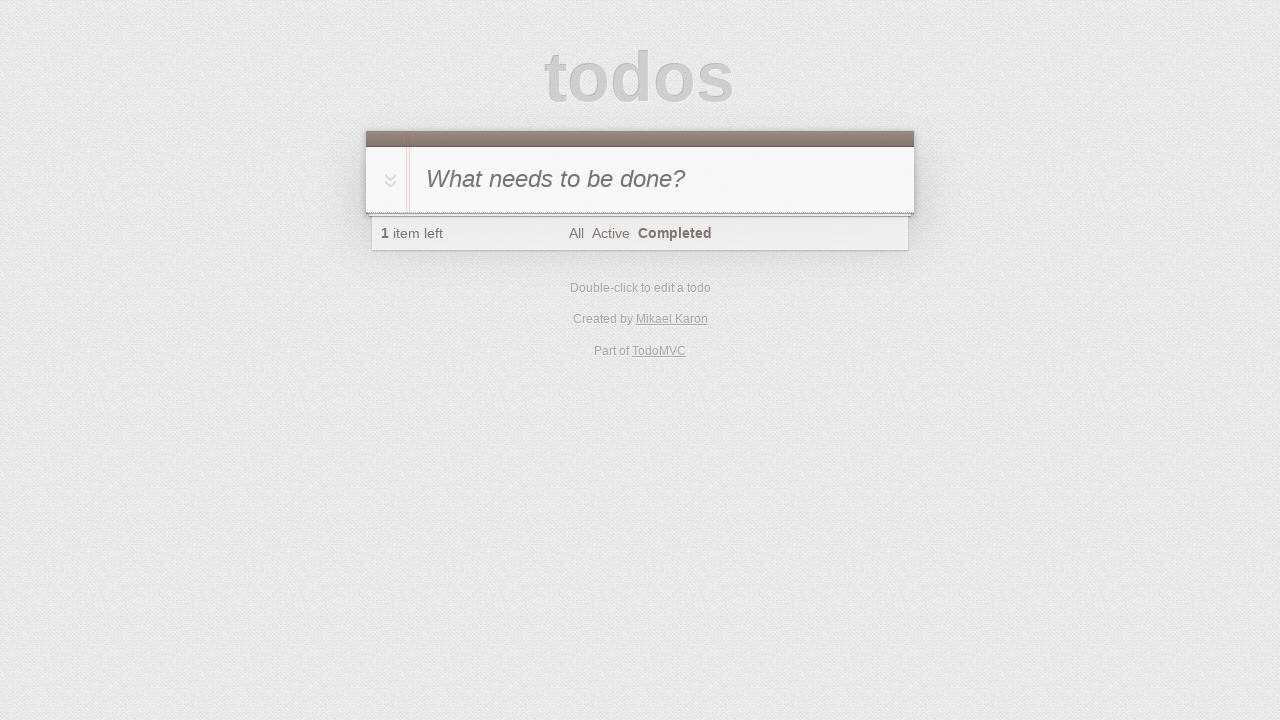

Navigated to Active filter to view active task at (610, 233) on [href='#/active']
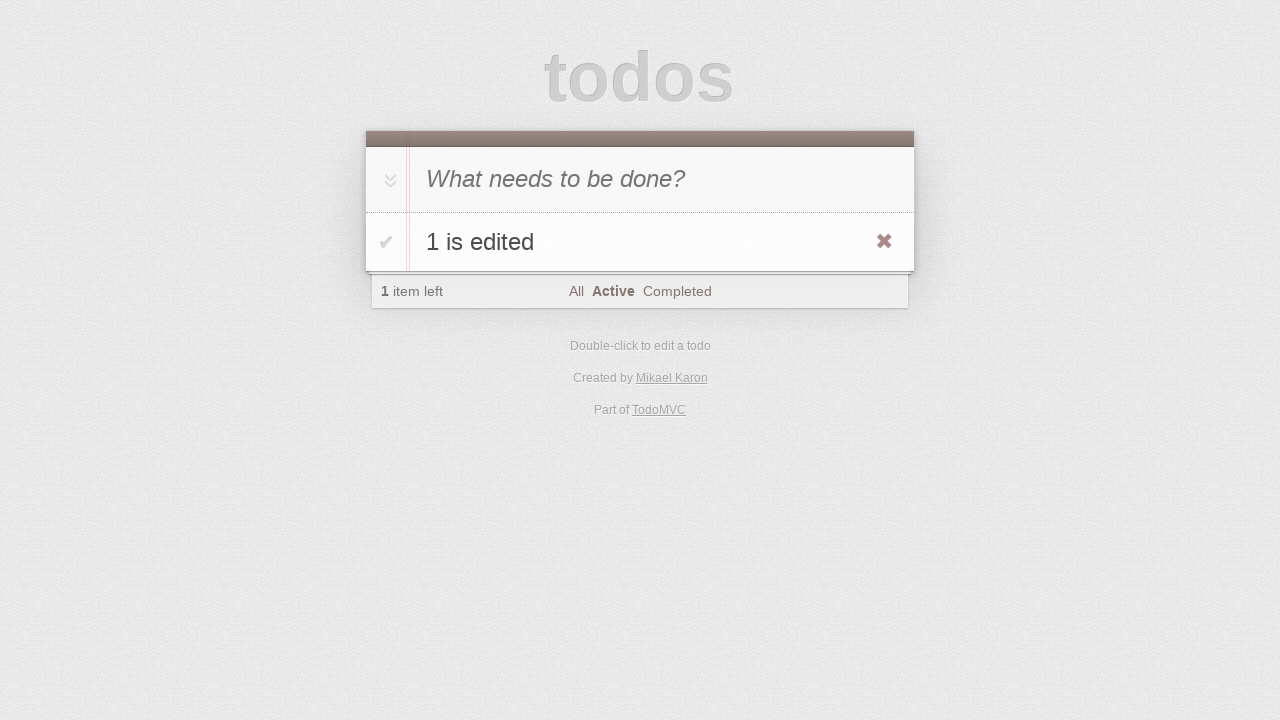

Toggled task '1 is edited' to complete again at (386, 242) on text=1 is edited >> xpath=.. >> .toggle
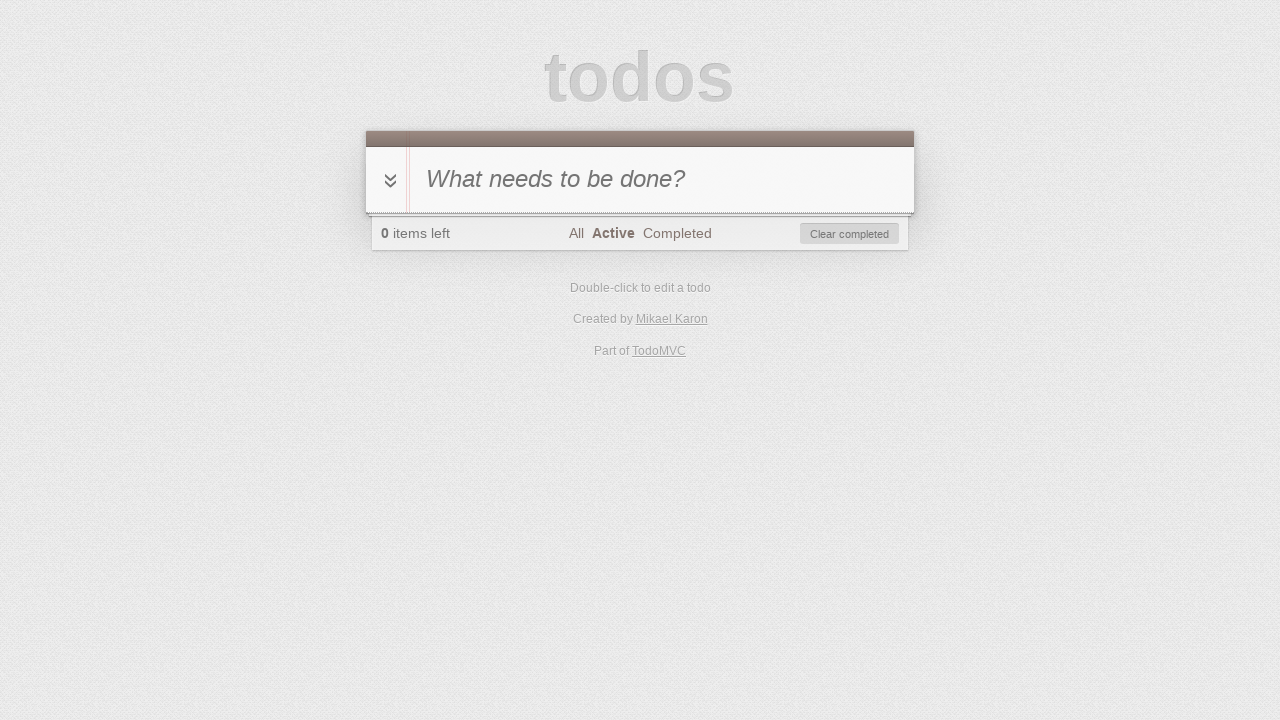

Navigated to All filter to view all tasks at (576, 233) on [href='#/']
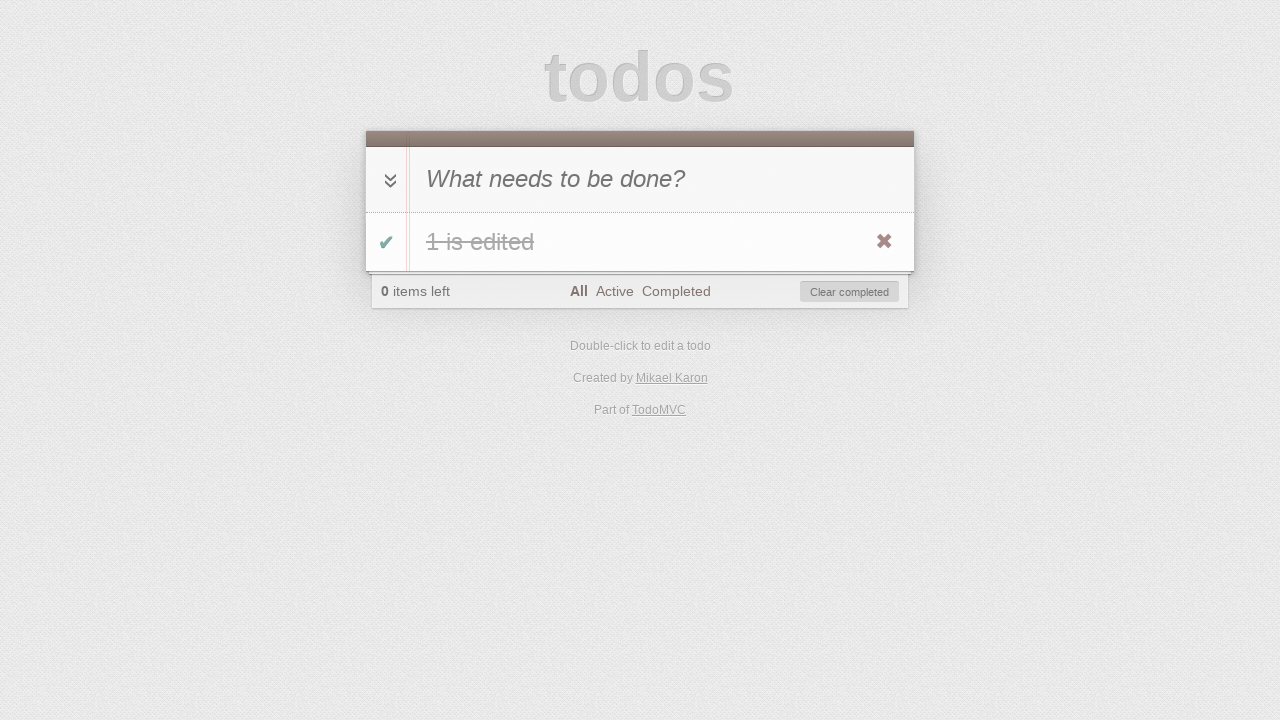

Hovered over task '1 is edited' to reveal delete button at (640, 242) on #todo-list li:has-text('1 is edited')
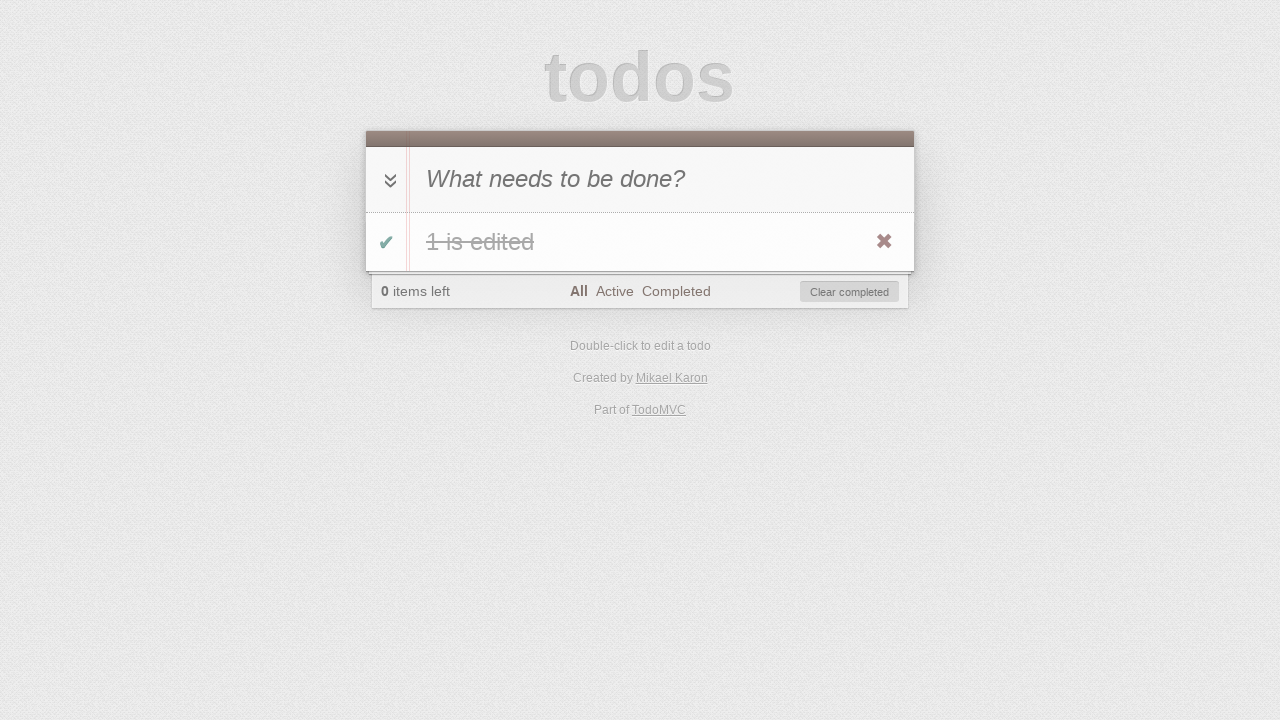

Clicked delete button to remove task '1 is edited' at (884, 242) on #todo-list li:has-text('1 is edited') .destroy
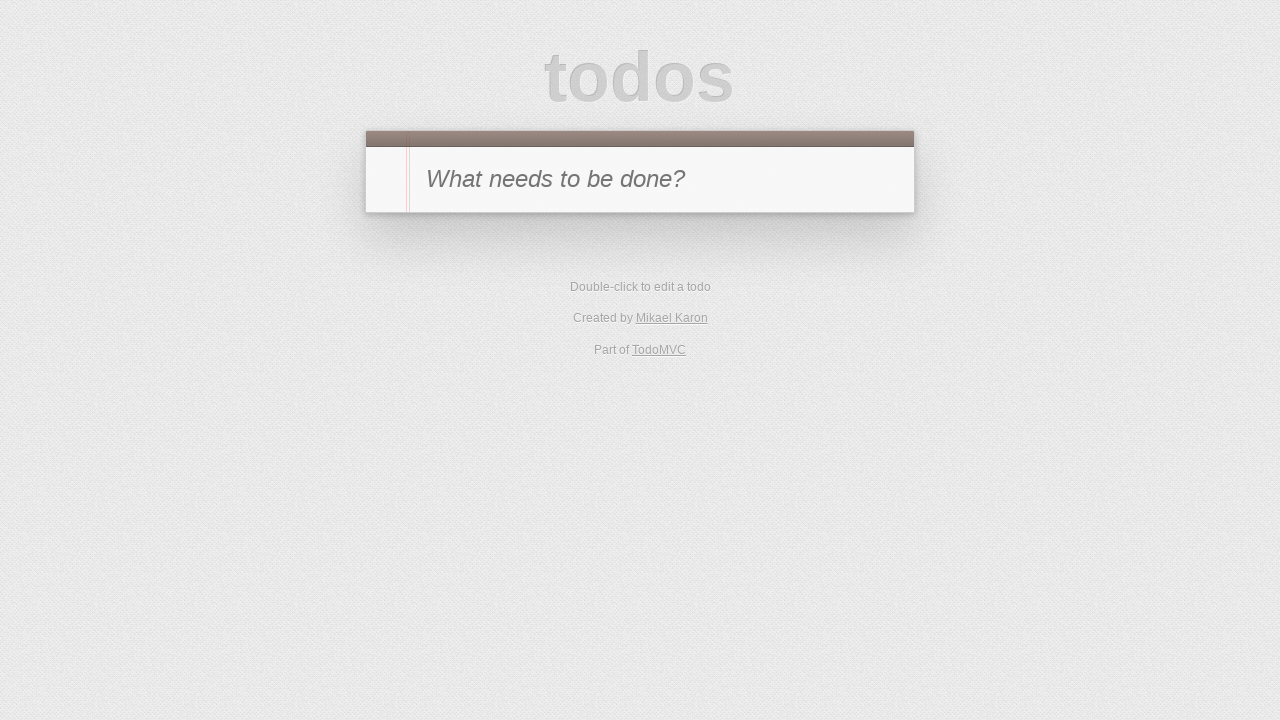

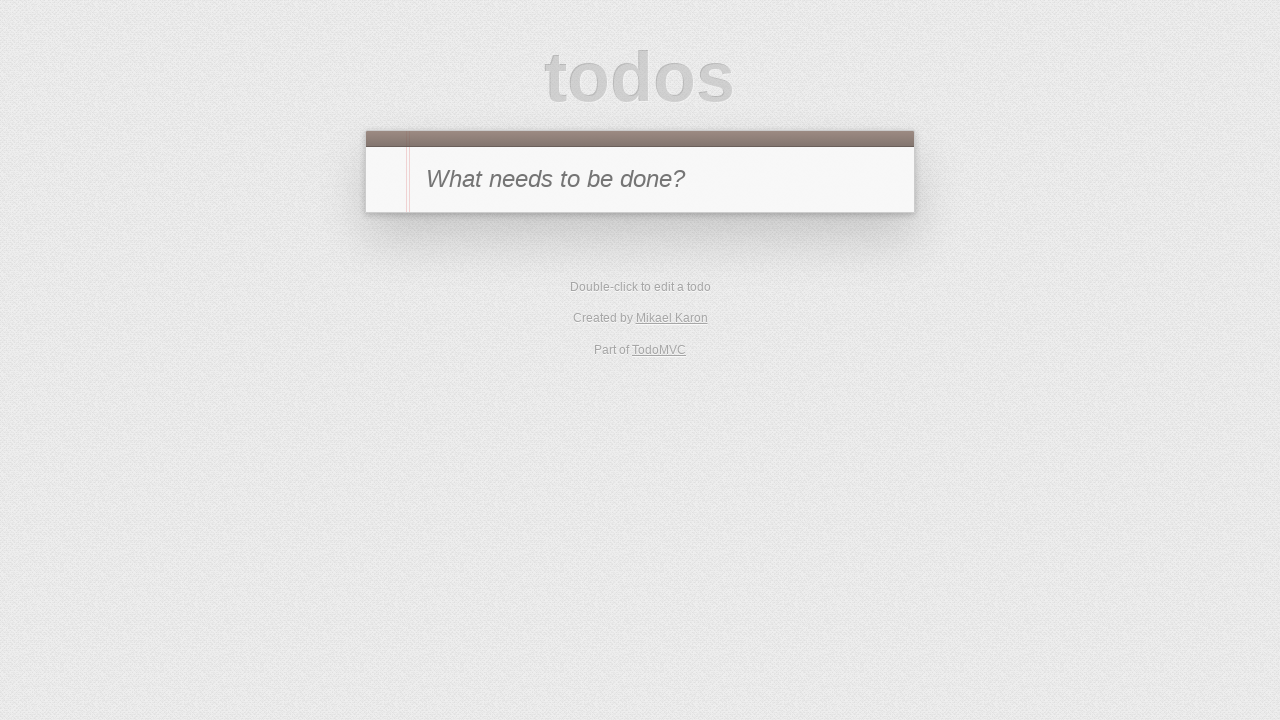